Navigates to the Rahul Shetty Academy Selenium Practice page to verify the page loads successfully

Starting URL: https://rahulshettyacademy.com/seleniumPractise

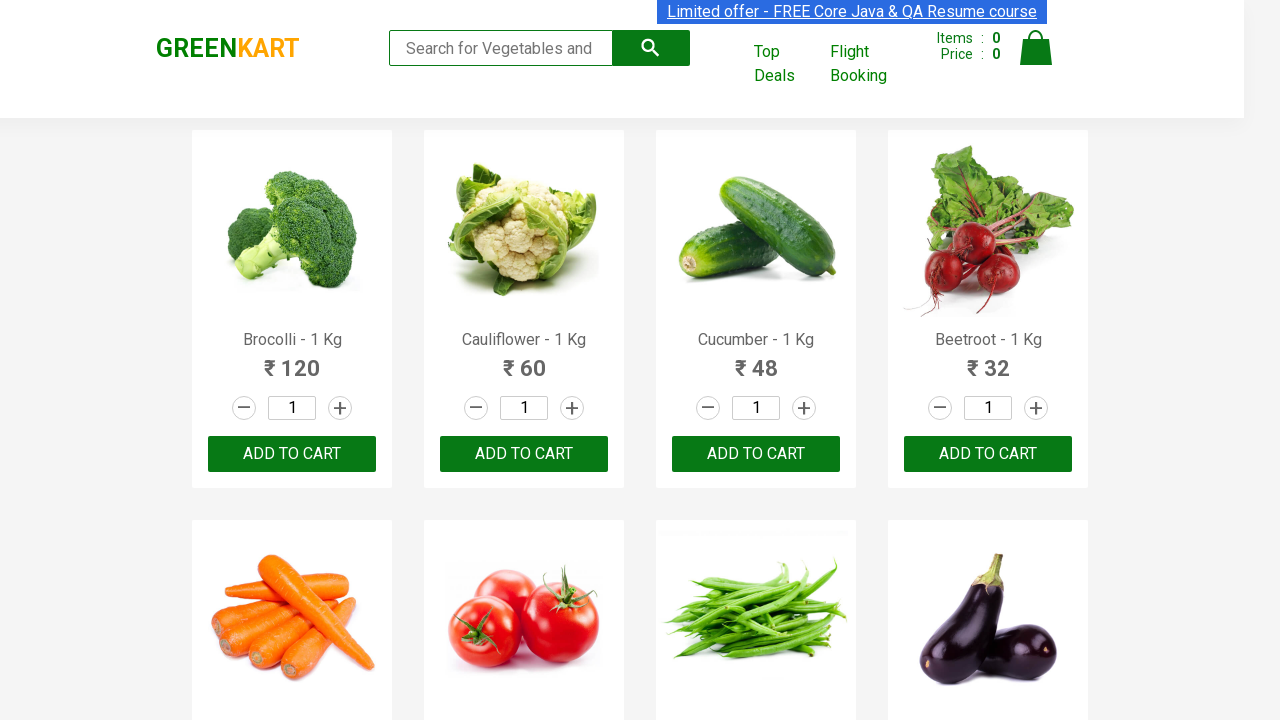

Waited for page DOM content to load
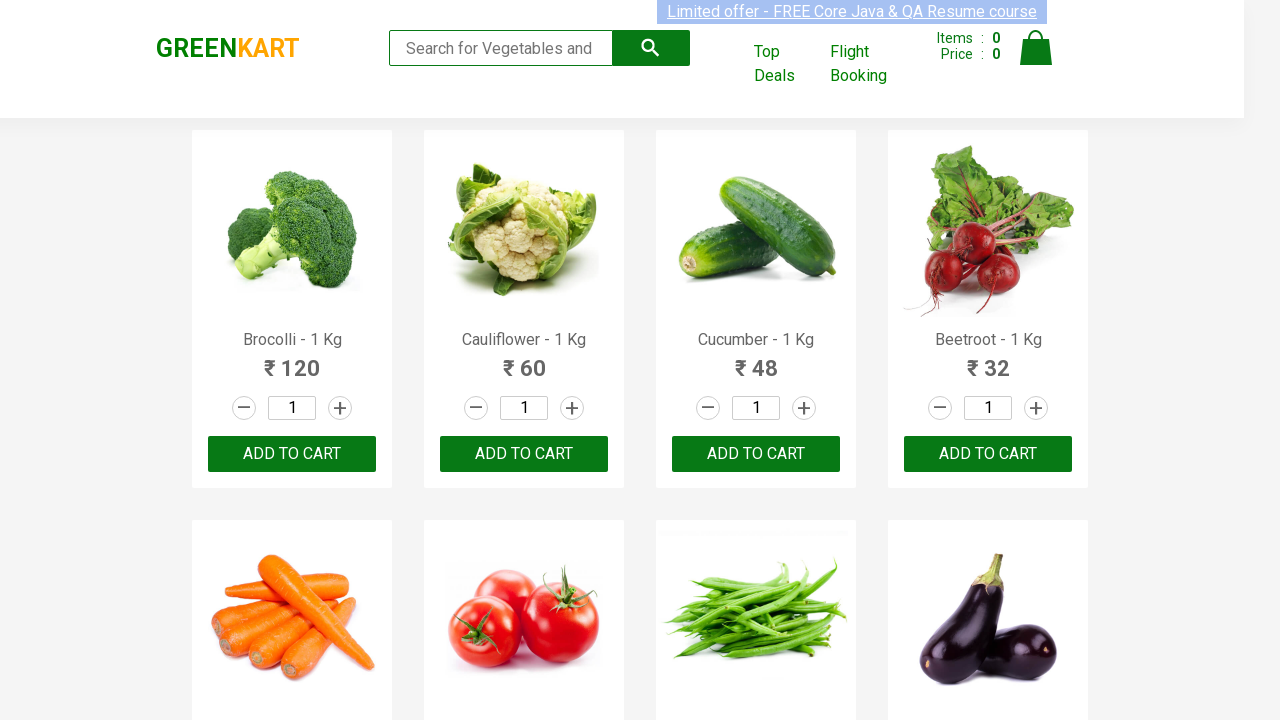

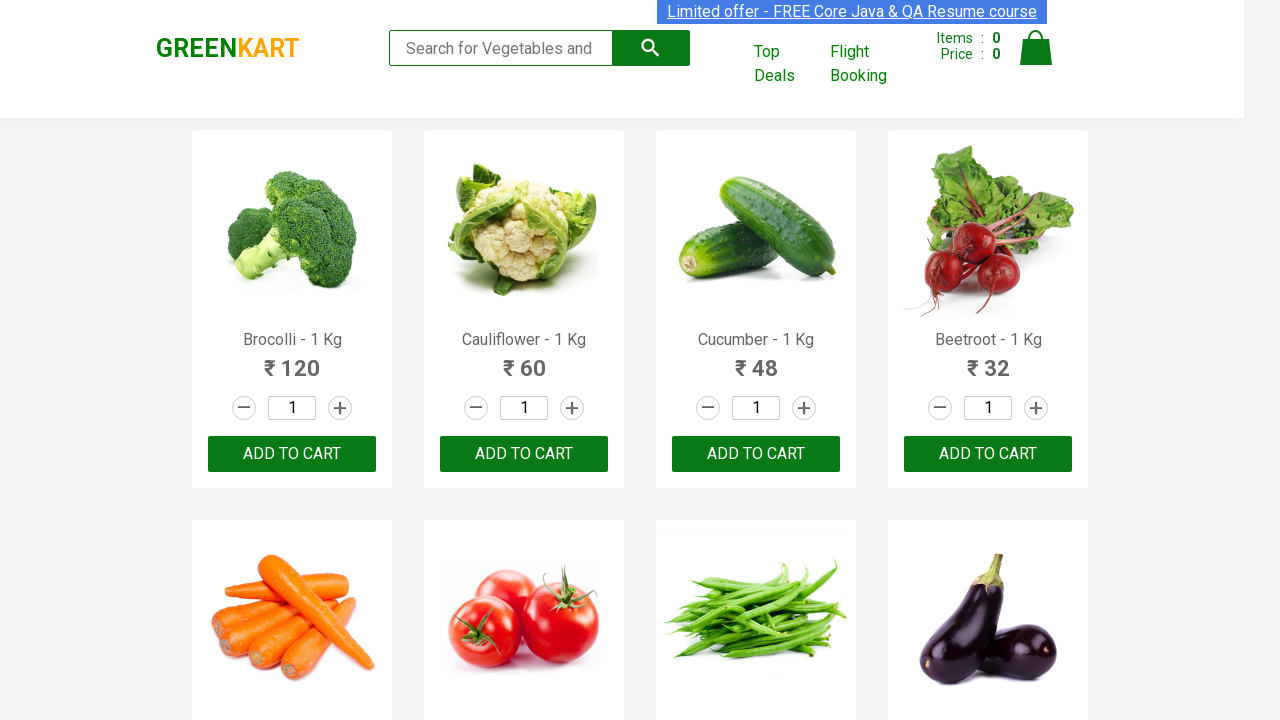